Tests drag and drop functionality on jQuery UI demo page

Starting URL: https://jqueryui.com/droppable/

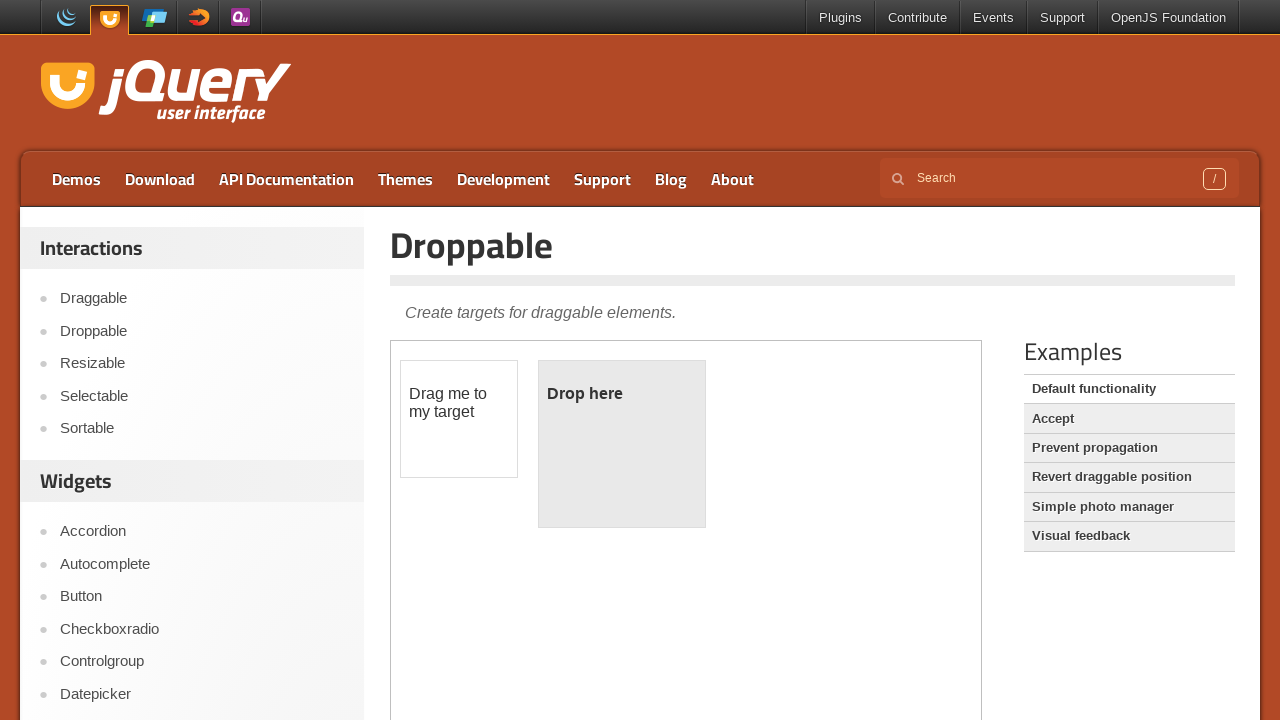

Located demo iframe
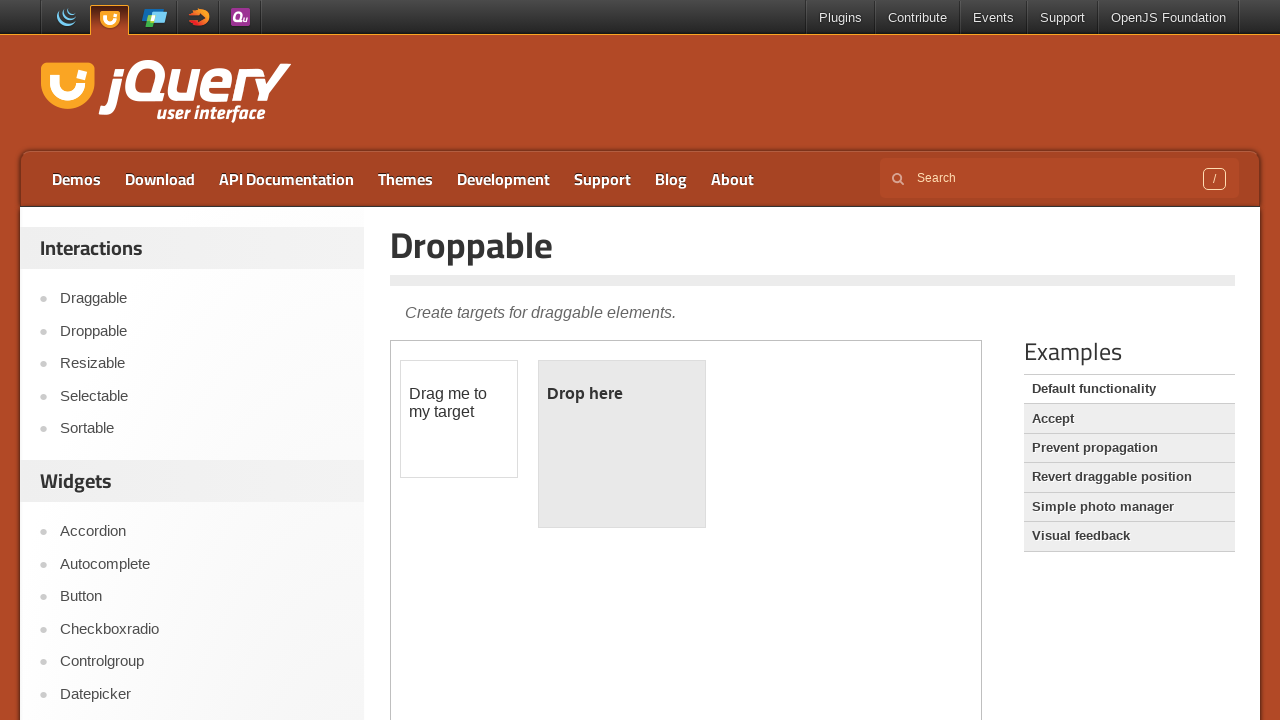

Located draggable element
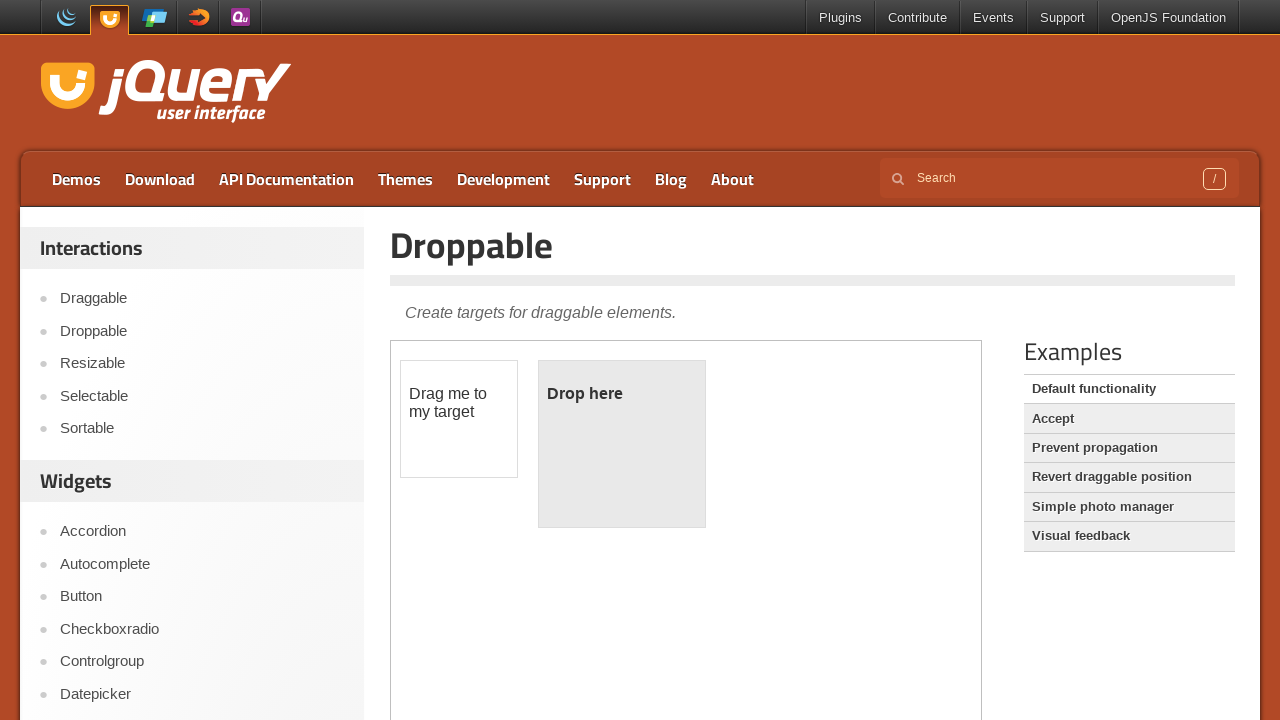

Dragged element to droppable target at (622, 444)
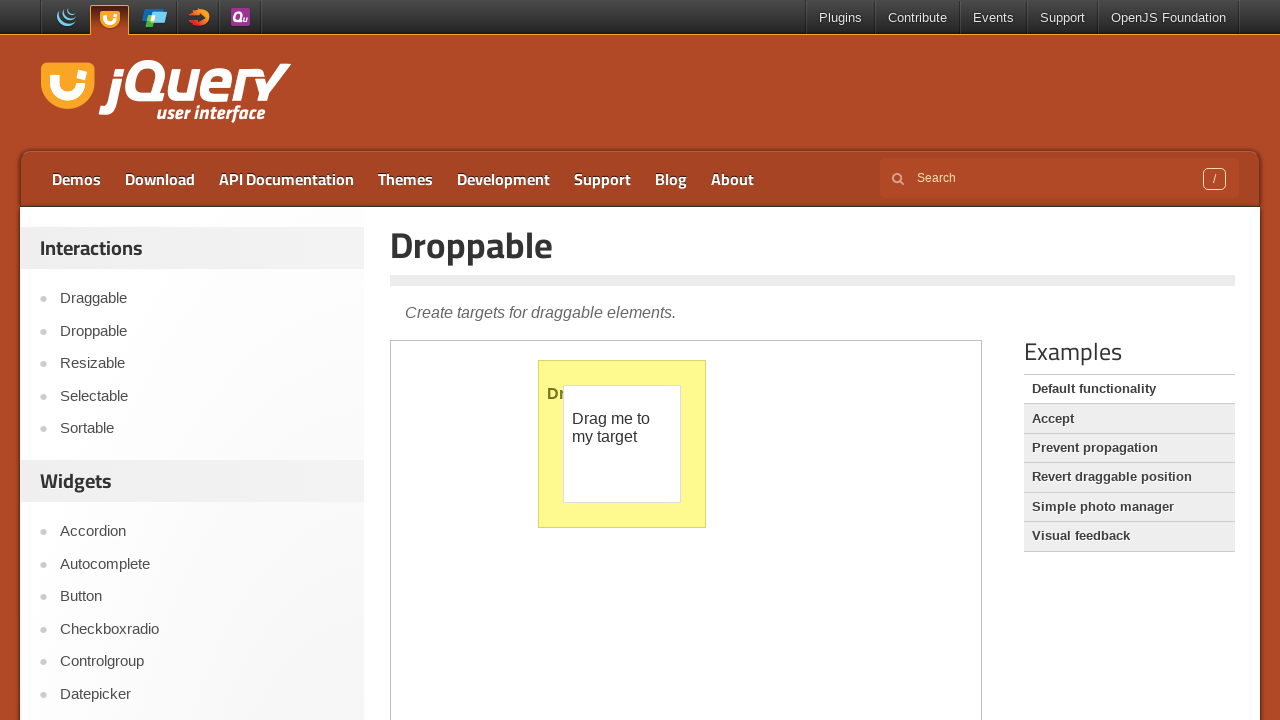

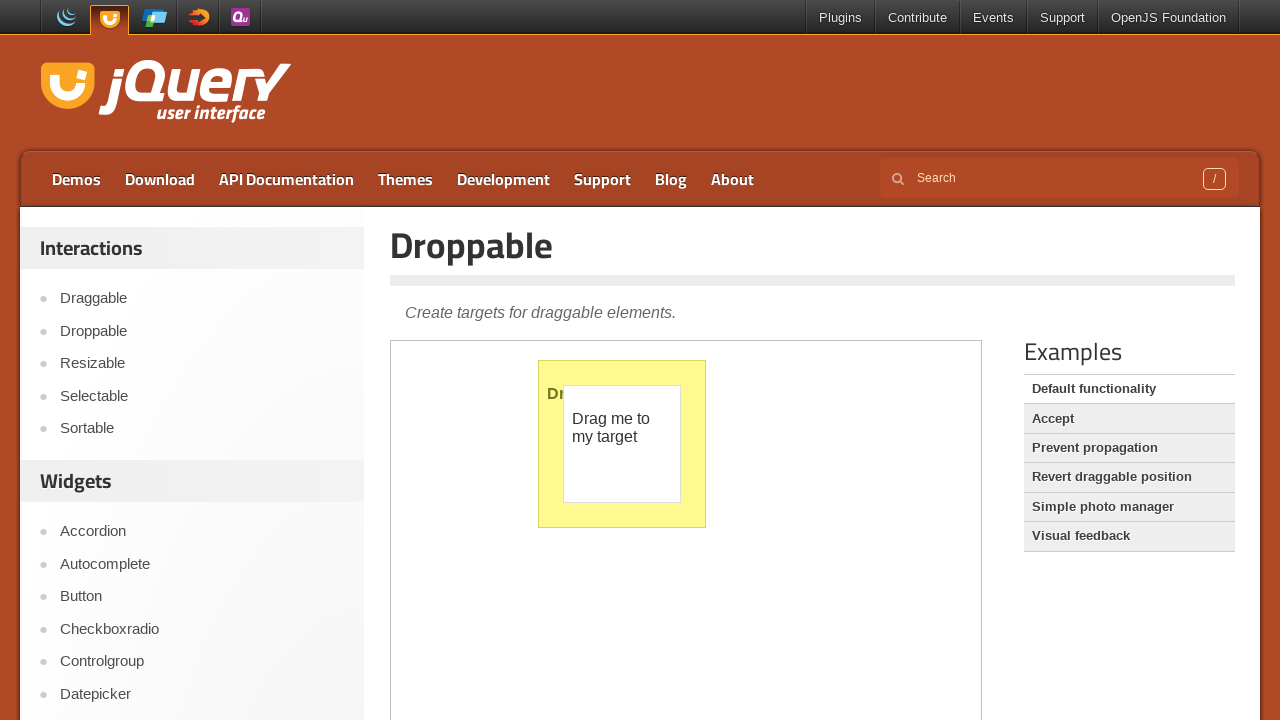